Tests dynamic controls page by clicking Remove button, waiting for and verifying "It's gone!" message, then clicking Add button and verifying "It's back!" message using explicit wait strategy

Starting URL: https://the-internet.herokuapp.com/dynamic_controls

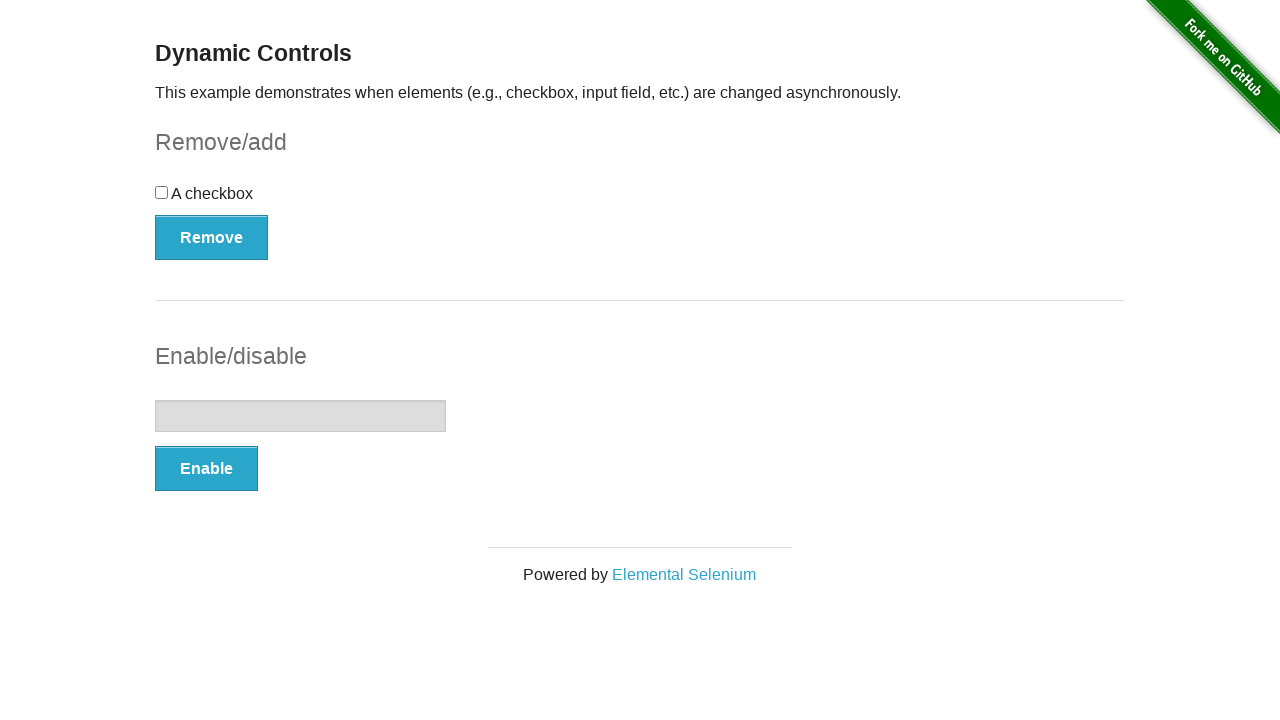

Clicked Remove button at (212, 237) on xpath=//button[text()='Remove']
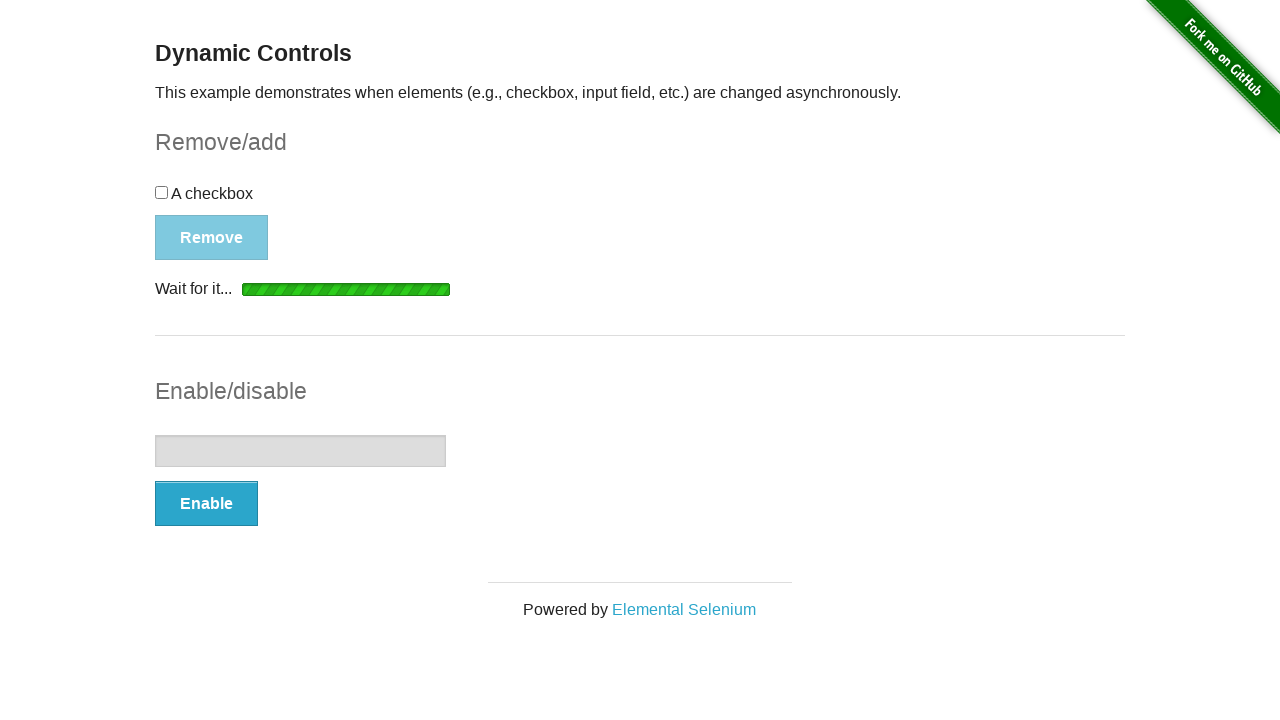

Waited for message element to become visible
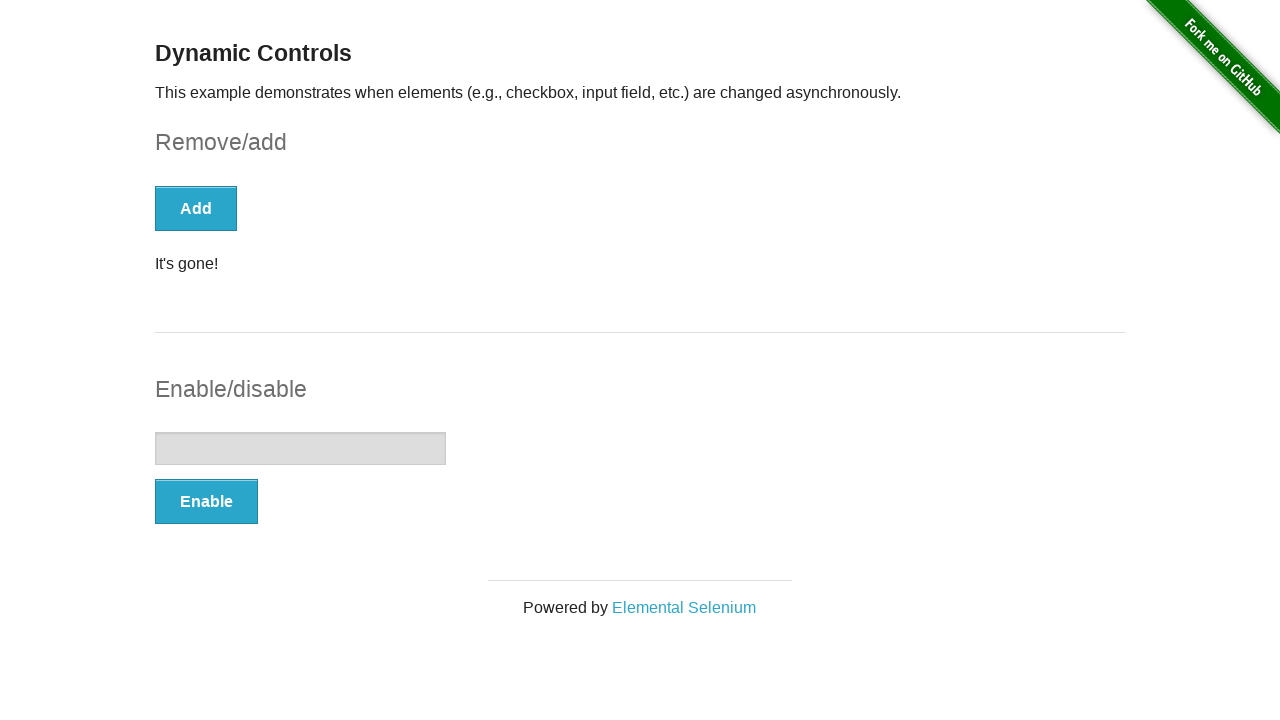

Verified "It's gone!" message is visible
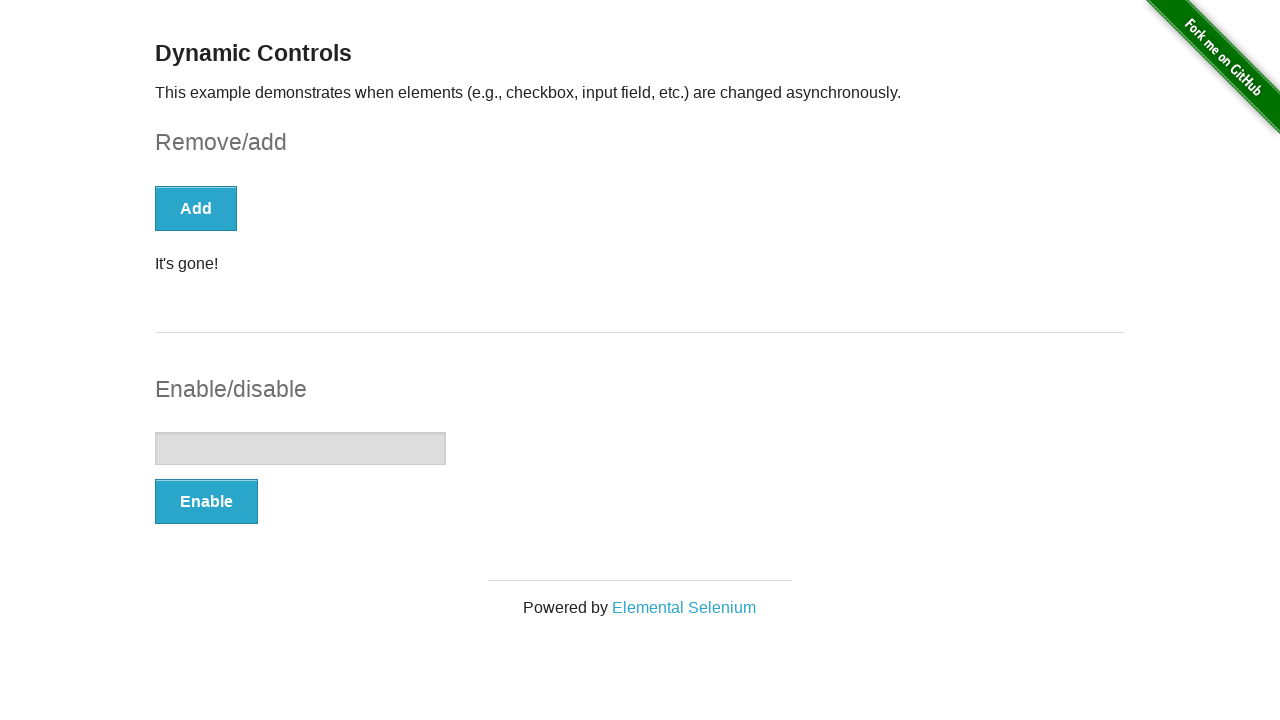

Clicked Add button at (196, 208) on xpath=//button[text()='Add']
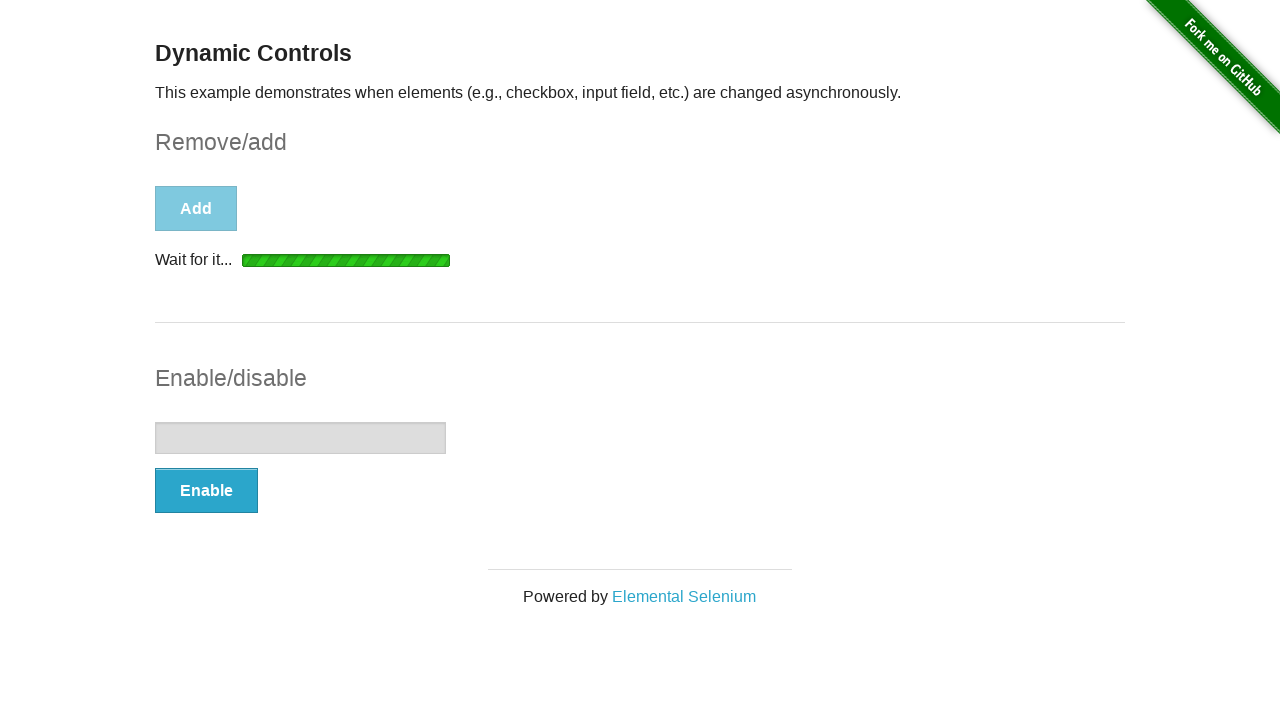

Waited for message element to become visible
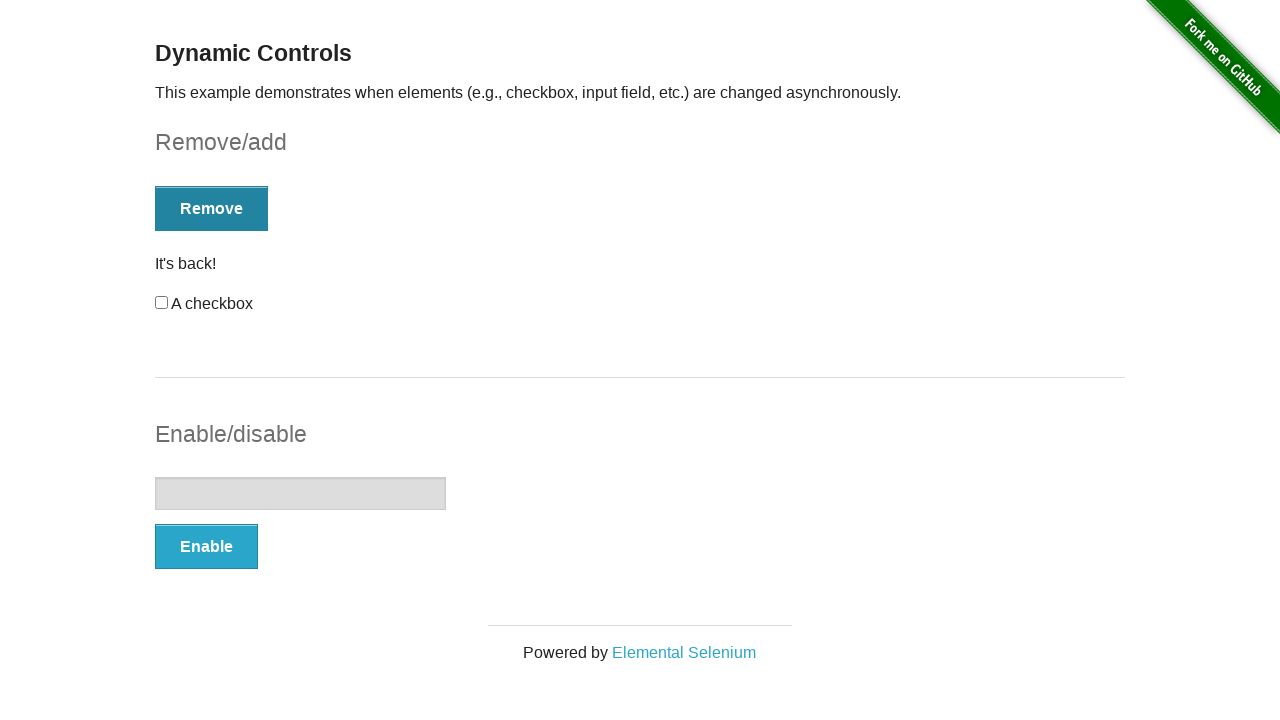

Verified "It's back!" message is visible
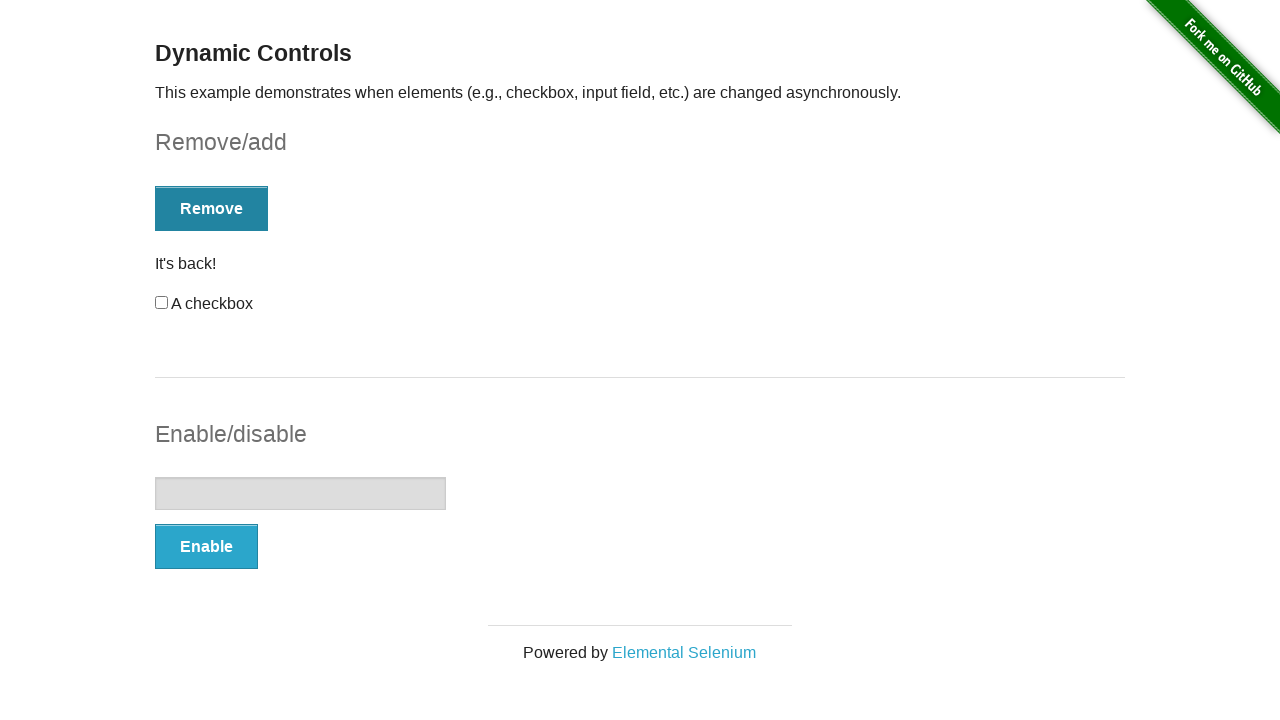

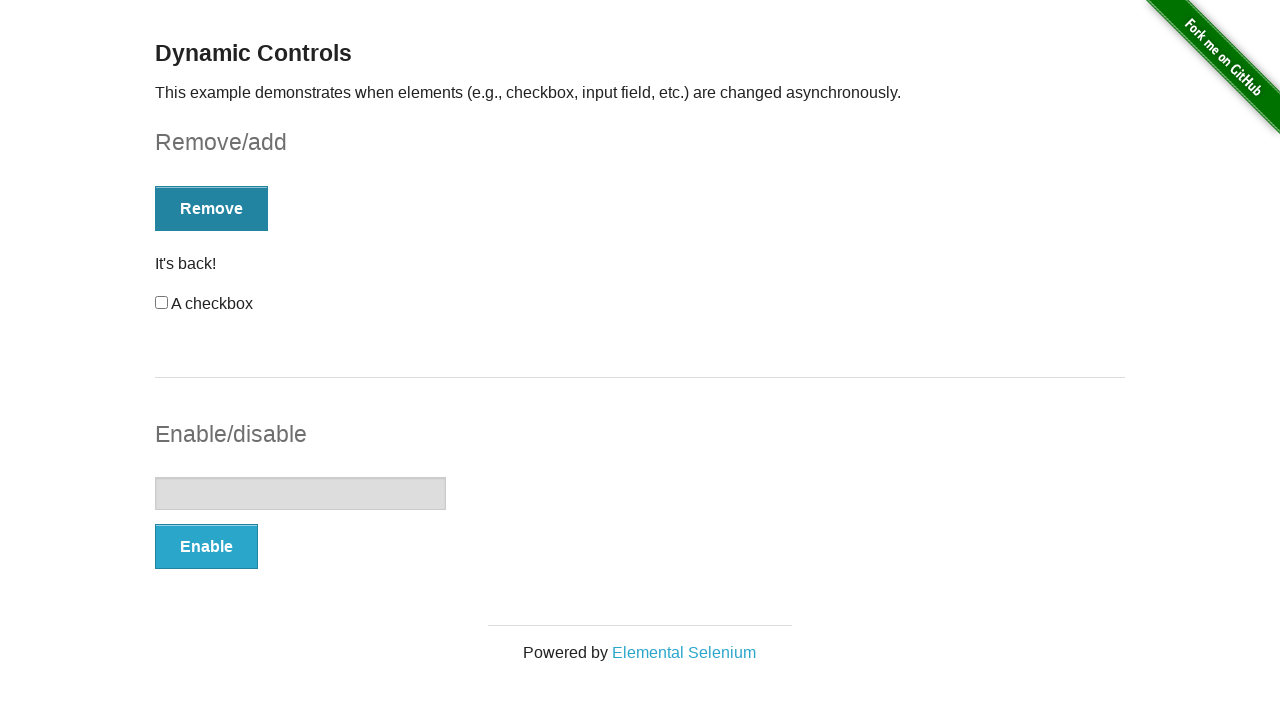